Clicks the "Learn About Our Studies" button to test navigation

Starting URL: https://rana22.github.io/end2end_test_setup/

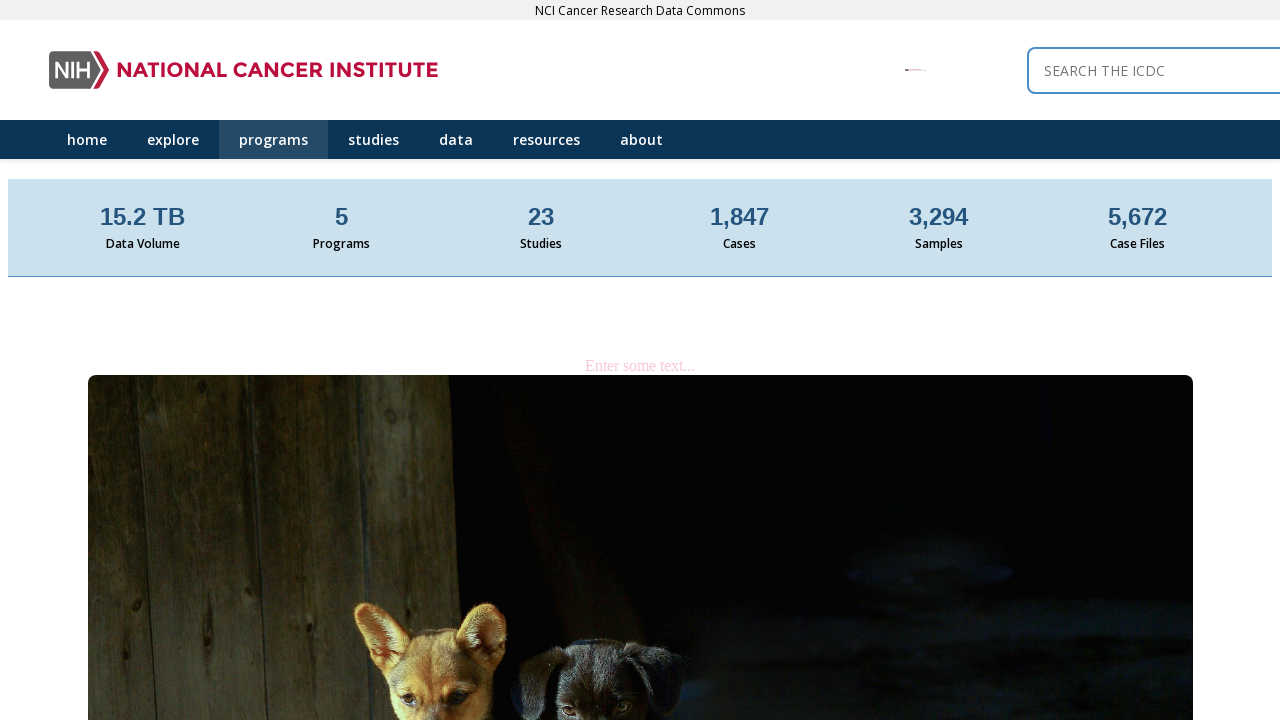

Navigated to https://rana22.github.io/end2end_test_setup/
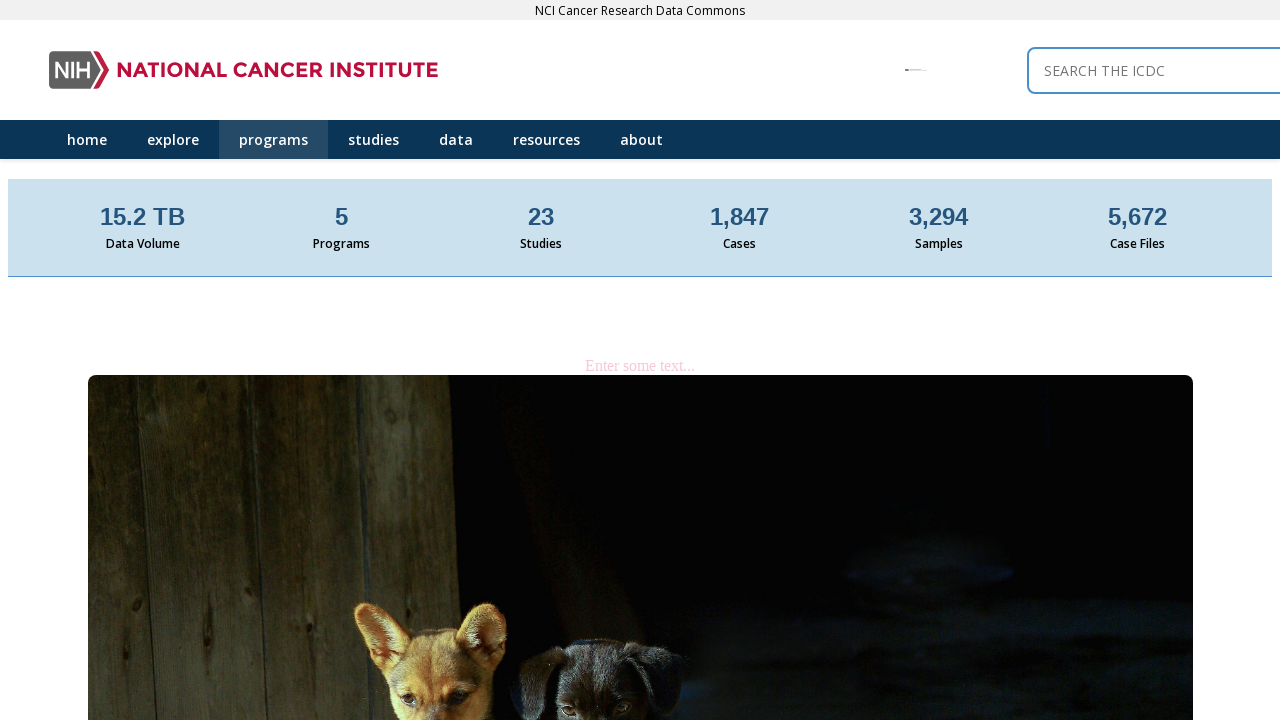

Clicked 'Learn About Our Studies' button at (551, 360) on button:has-text("Learn About Our Studies")
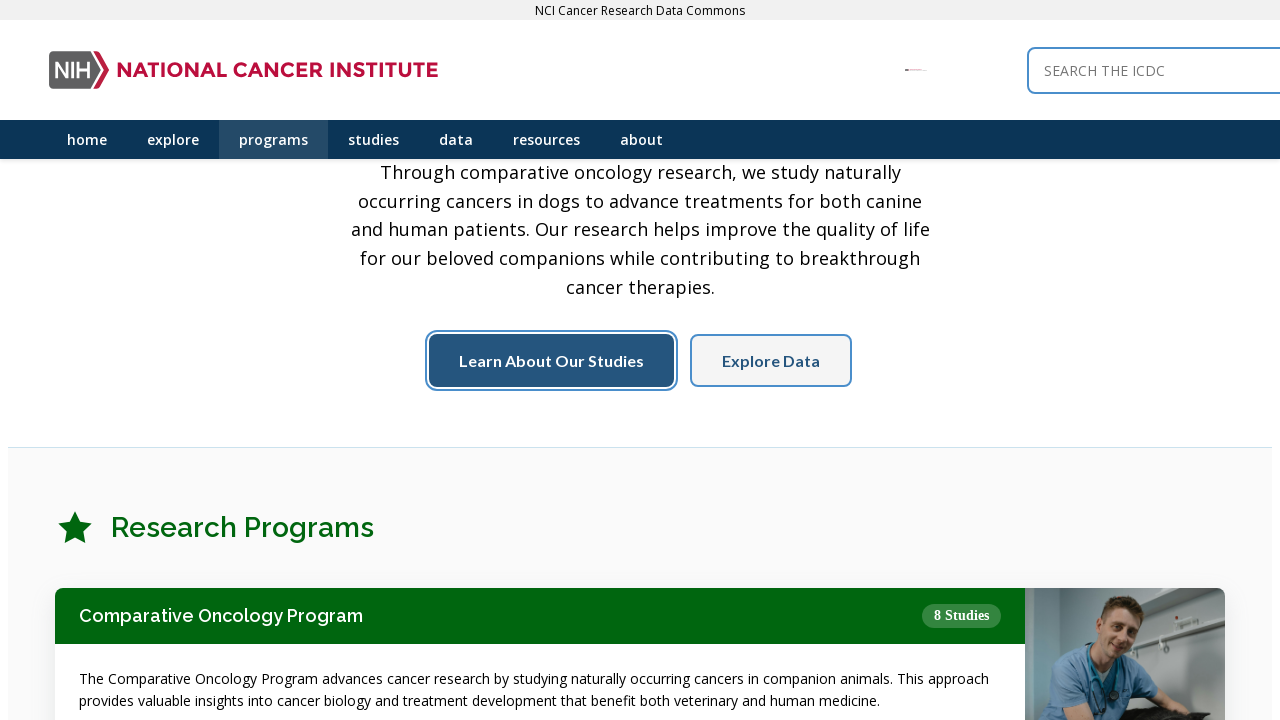

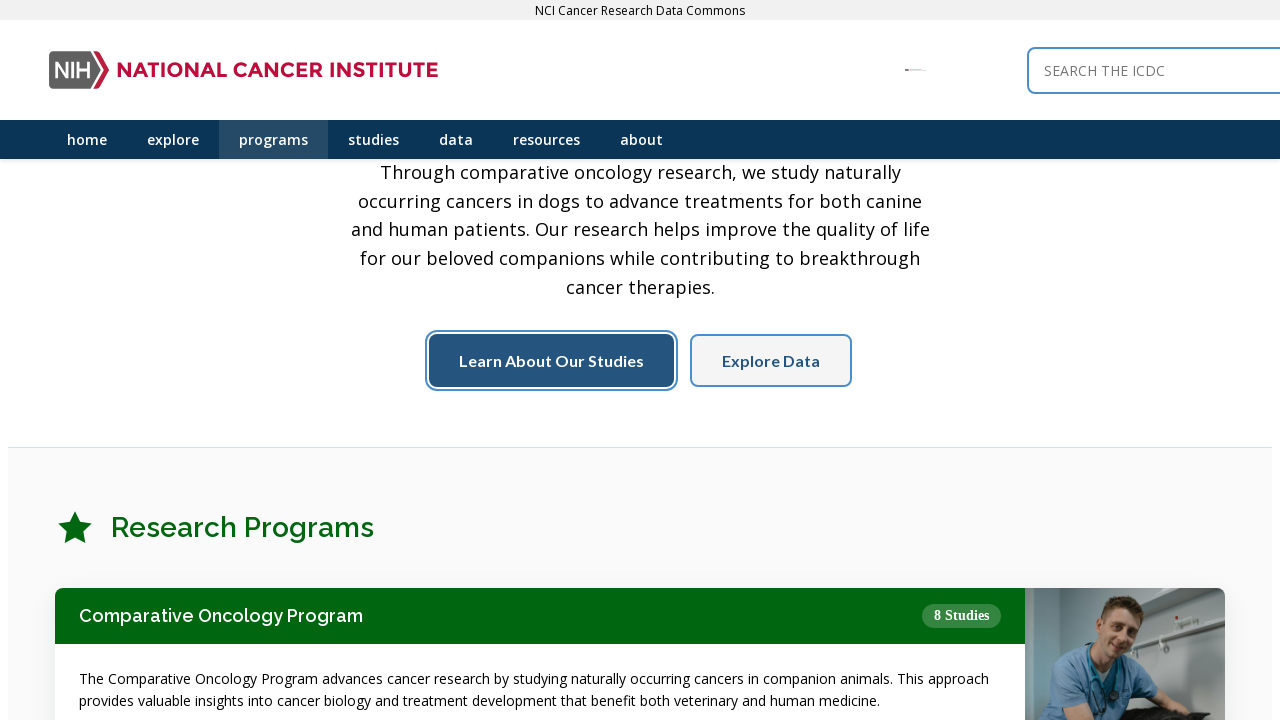